Tests right-click context menu by right-clicking an element and selecting Quit option

Starting URL: http://swisnl.github.io/jQuery-contextMenu/demo.html

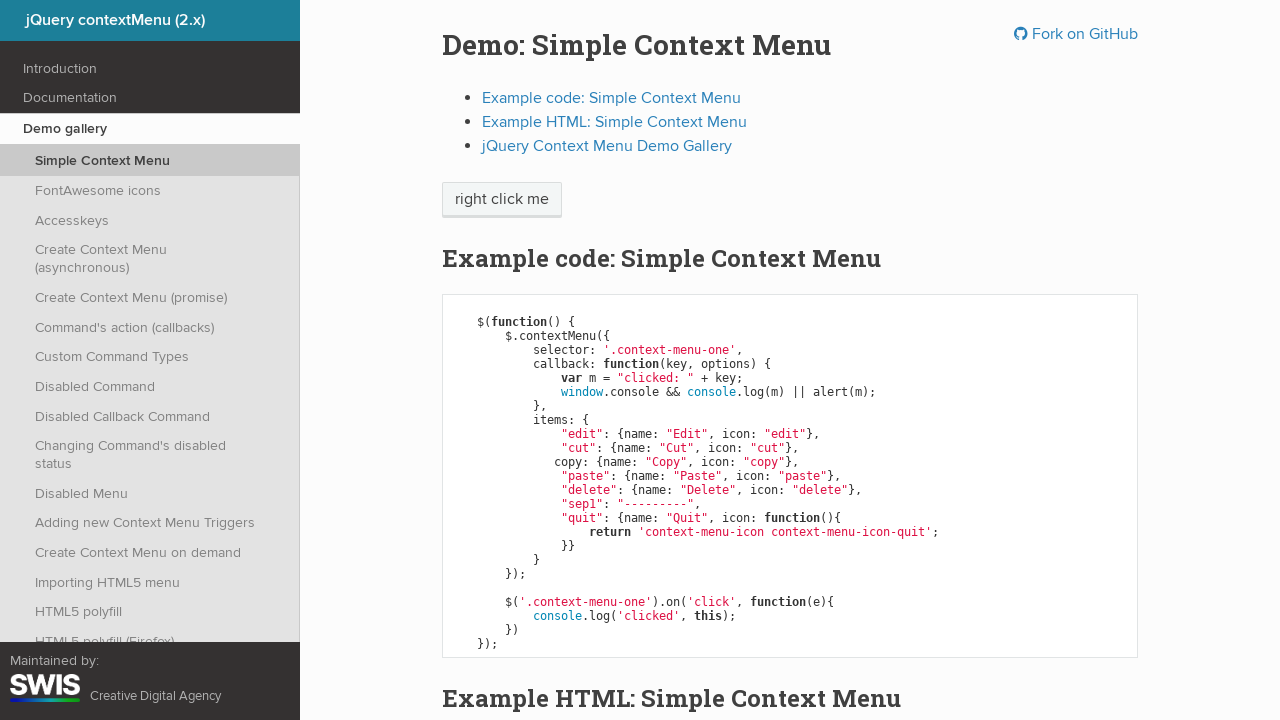

Right-clicked on 'right click me' element to open context menu at (502, 200) on //span[text()='right click me']
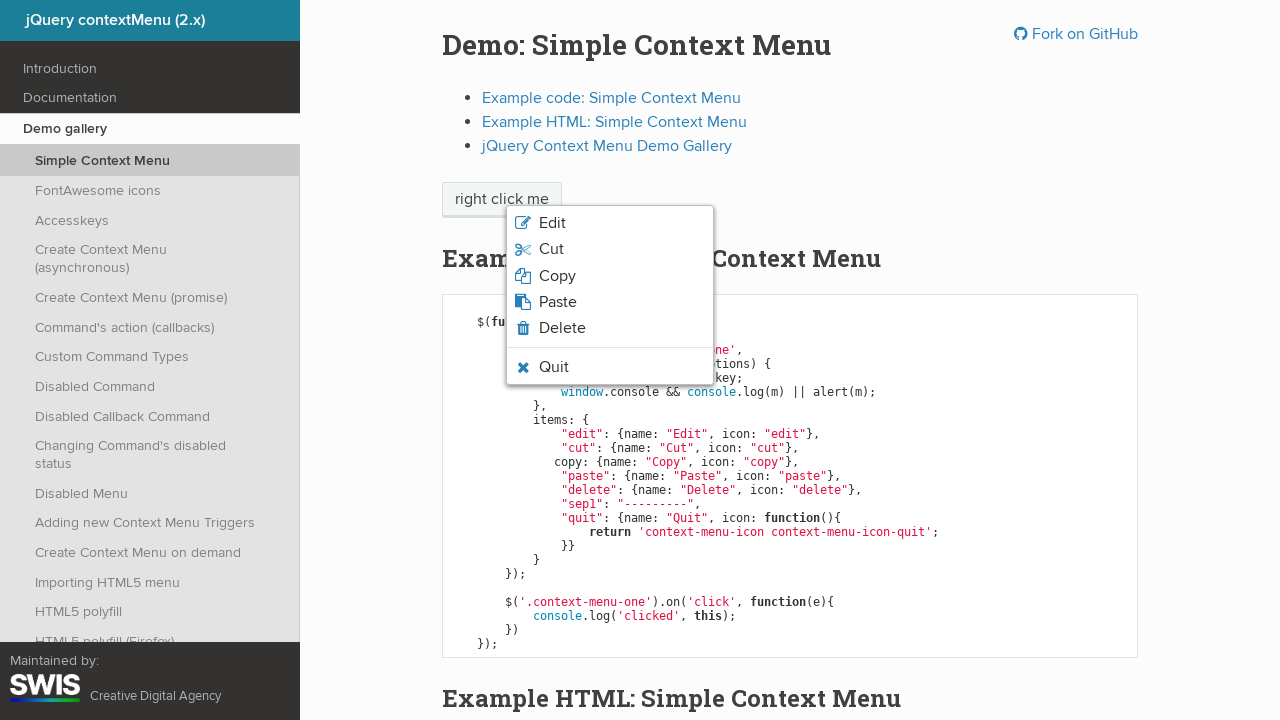

Hovered over 'Quit' option in context menu at (554, 367) on xpath=//span[text()='Quit']
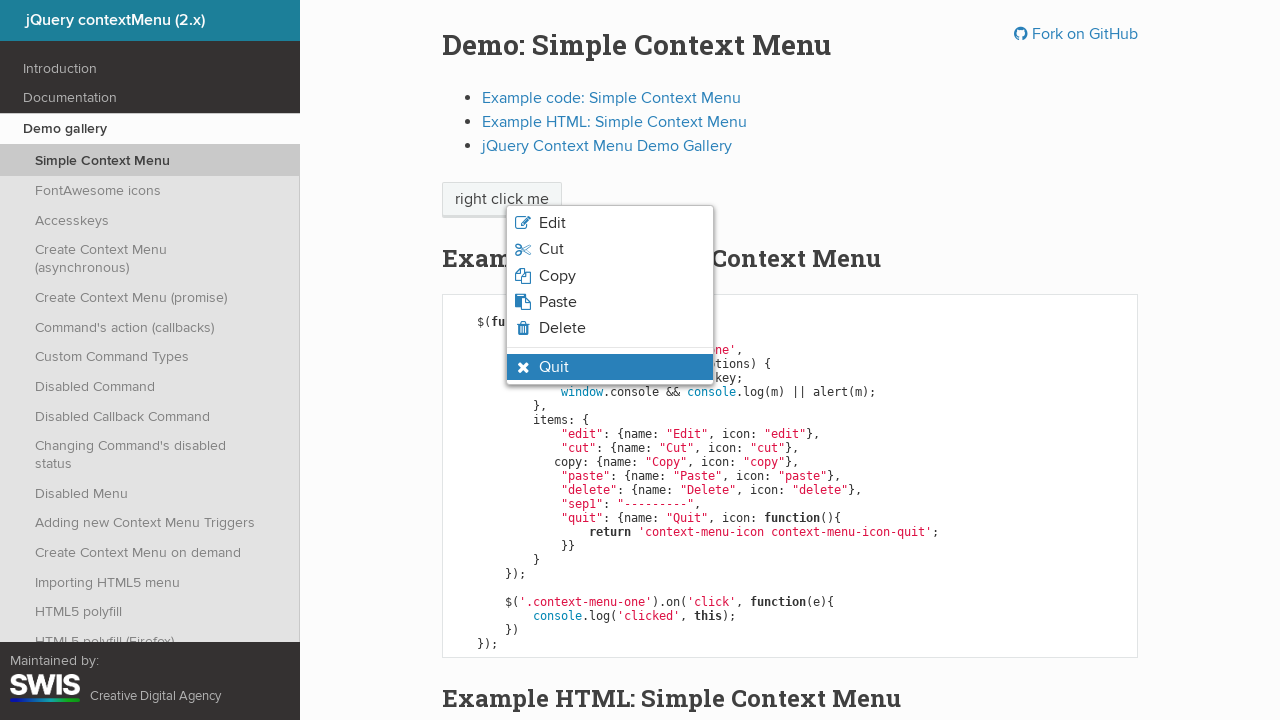

Clicked on 'Quit' option from context menu at (554, 367) on xpath=//span[text()='Quit']
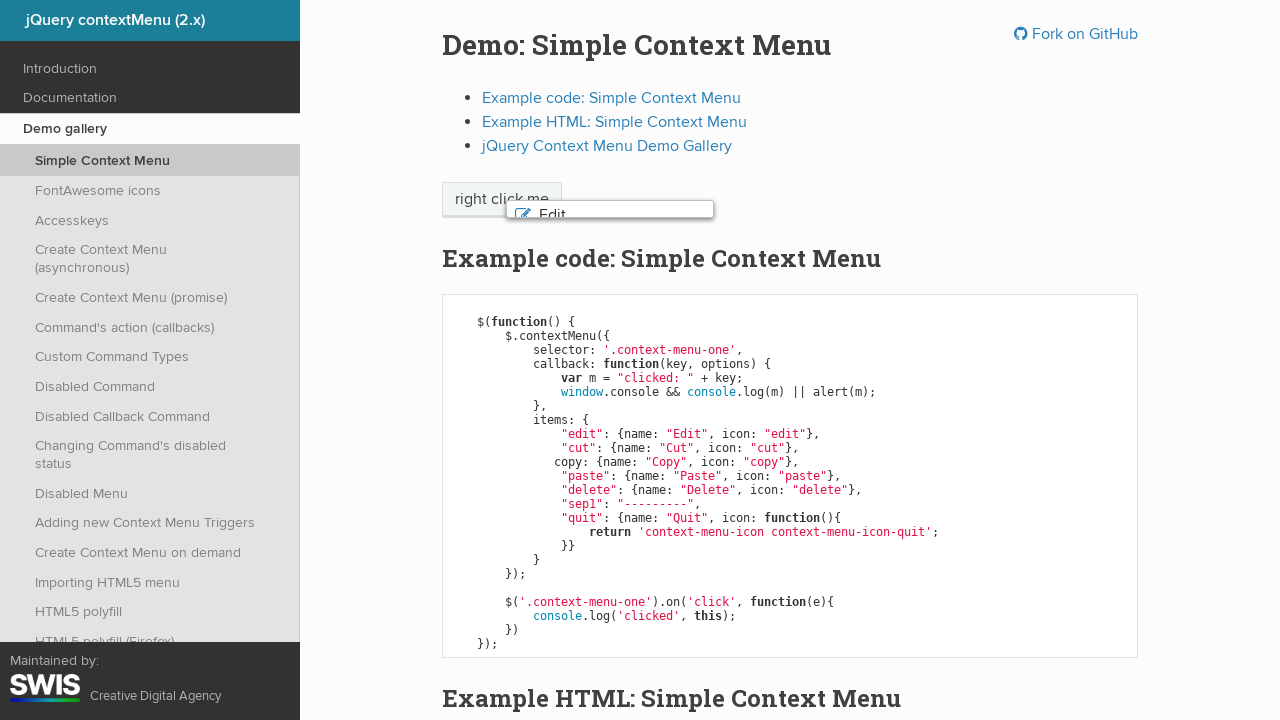

Alert dialog handler registered and accepted
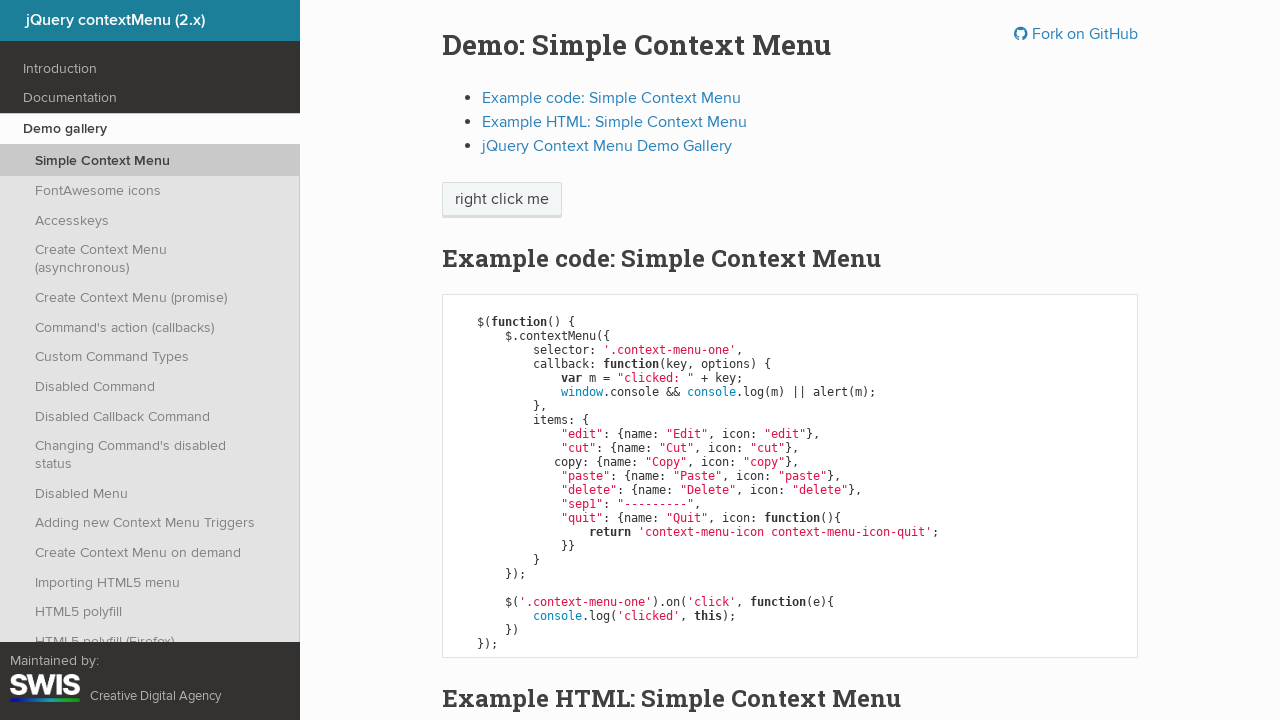

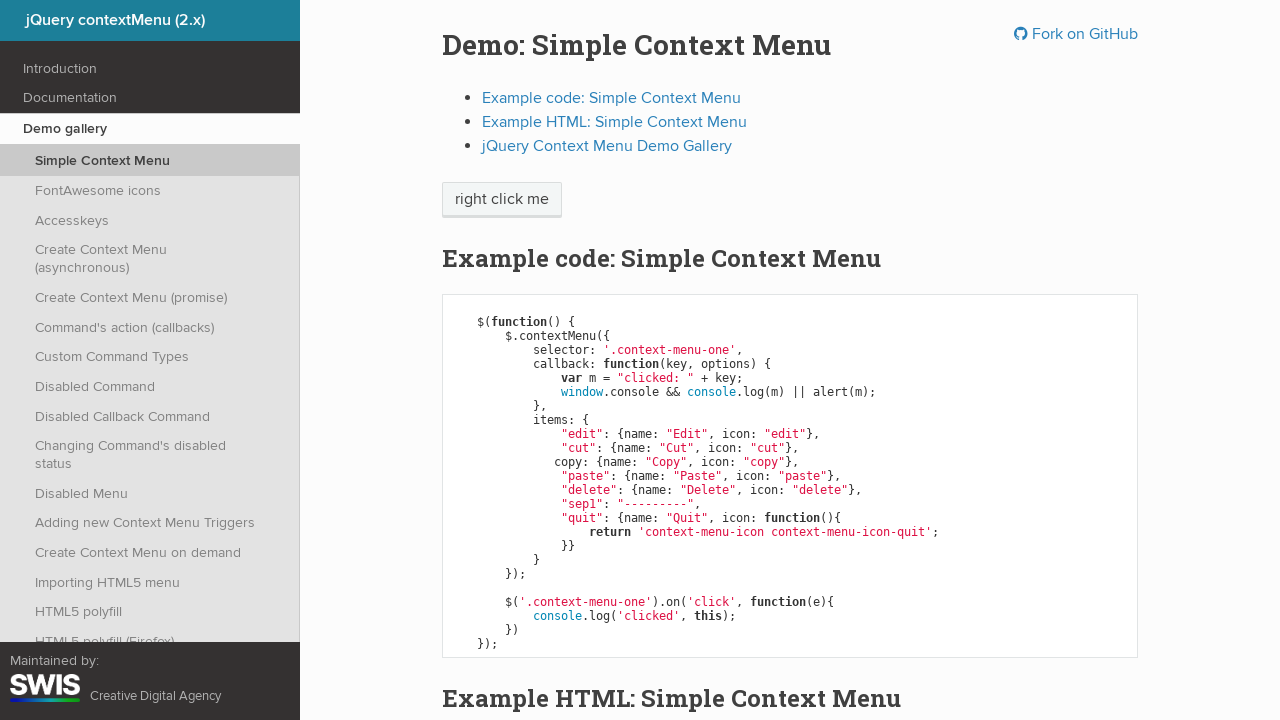